Tests video download service by submitting YouTube URLs and handling tab switches during the download process

Starting URL: https://savevideo.me/en/

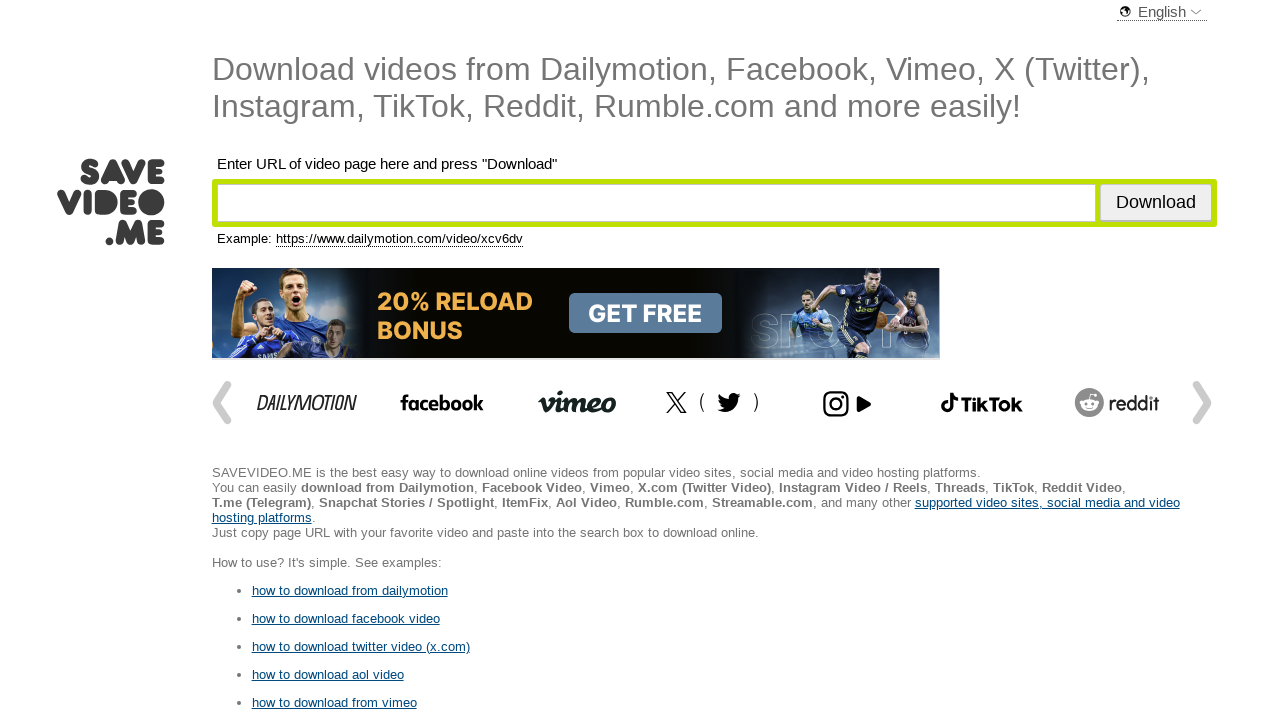

Filled URL input field with YouTube video link on #url
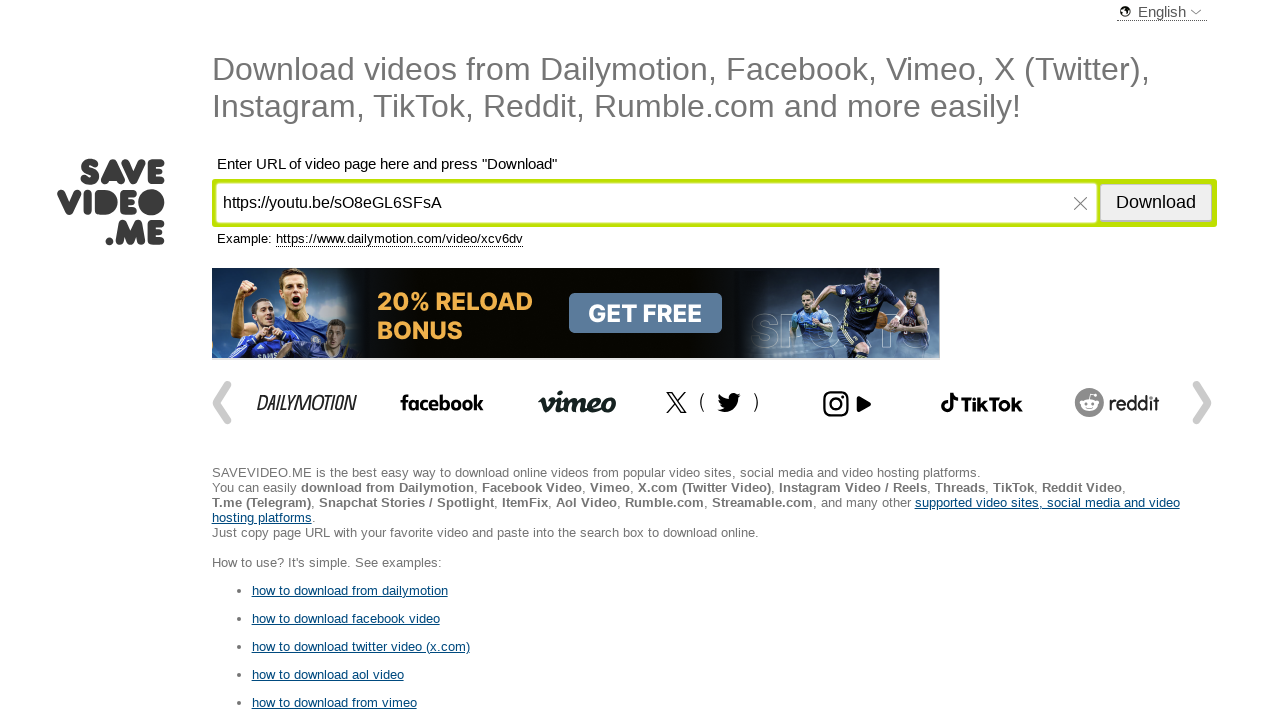

Pressed Enter to submit YouTube URL on #url
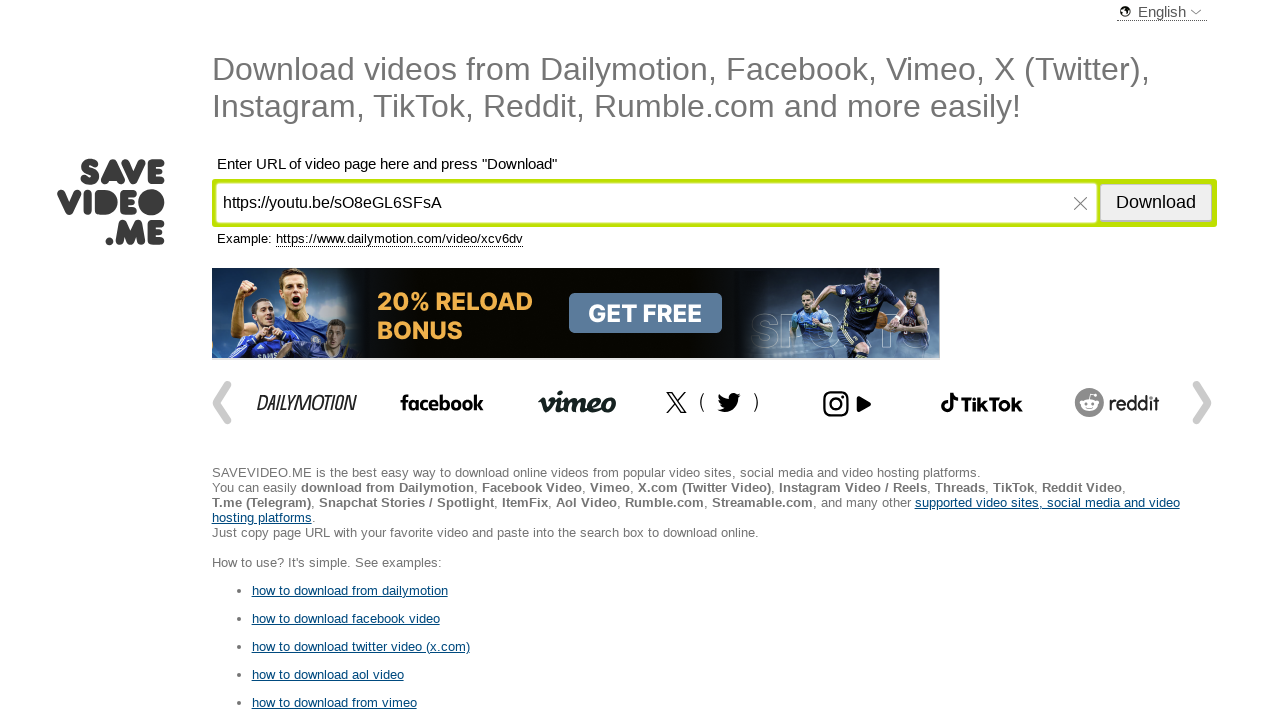

Waited 2 seconds for potential new tab/window to open
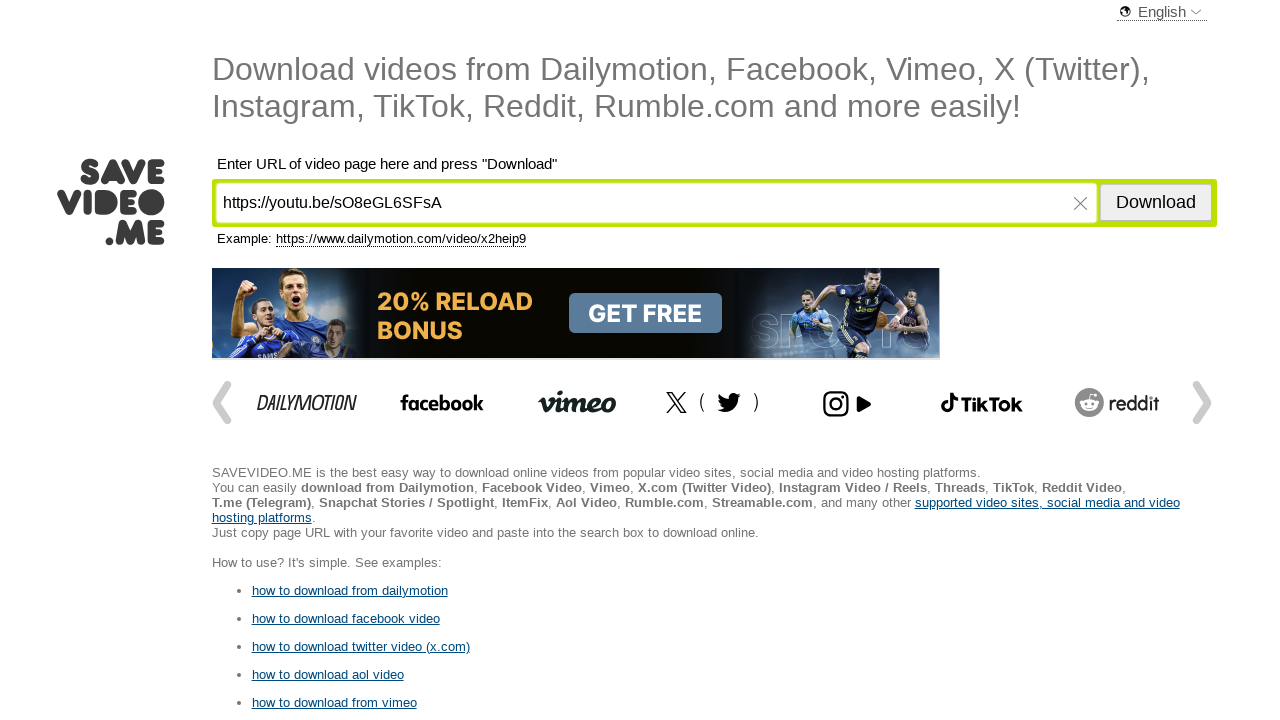

Retrieved all open pages from context
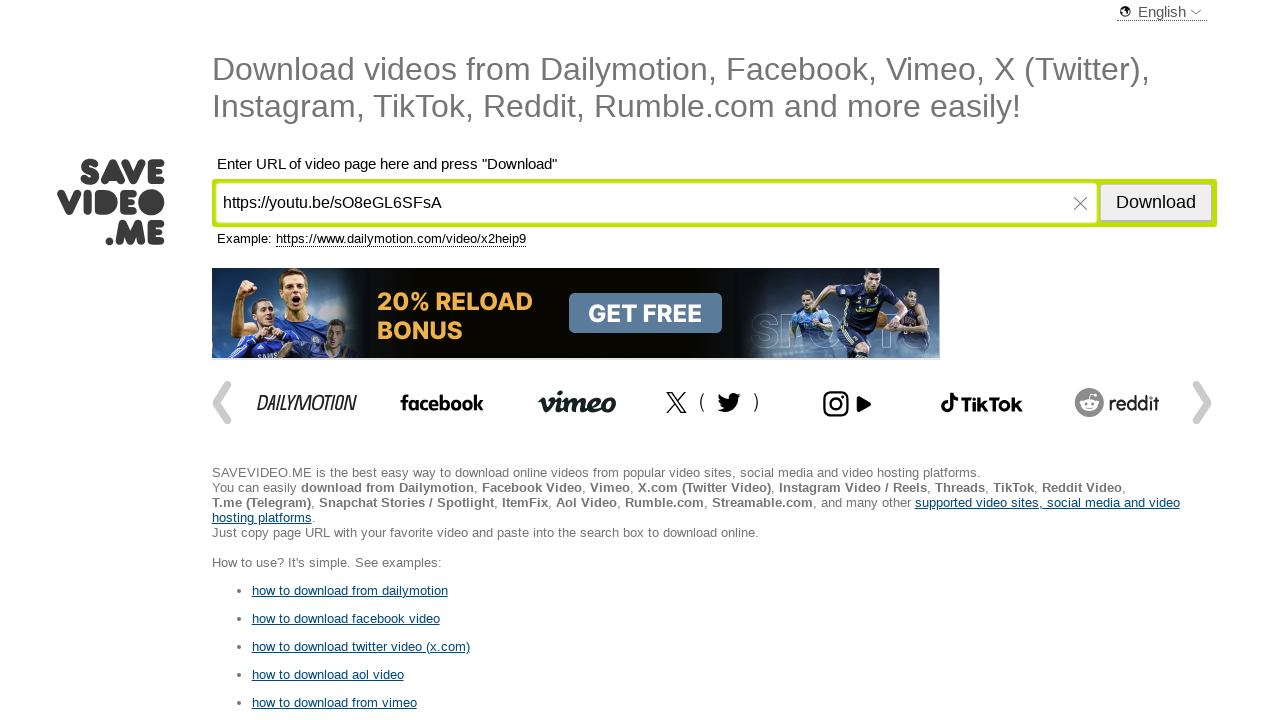

Closed newly opened tab to handle tab switch during download process
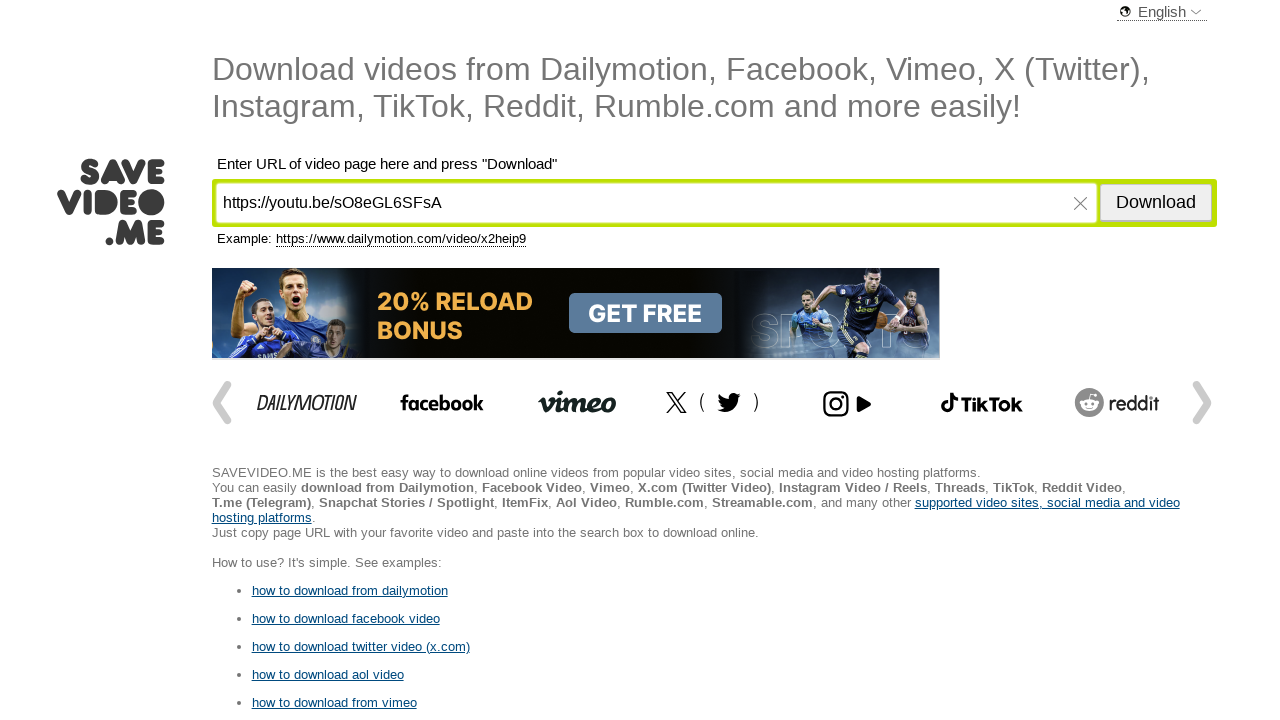

Filled URL input field again with same YouTube video link on #url
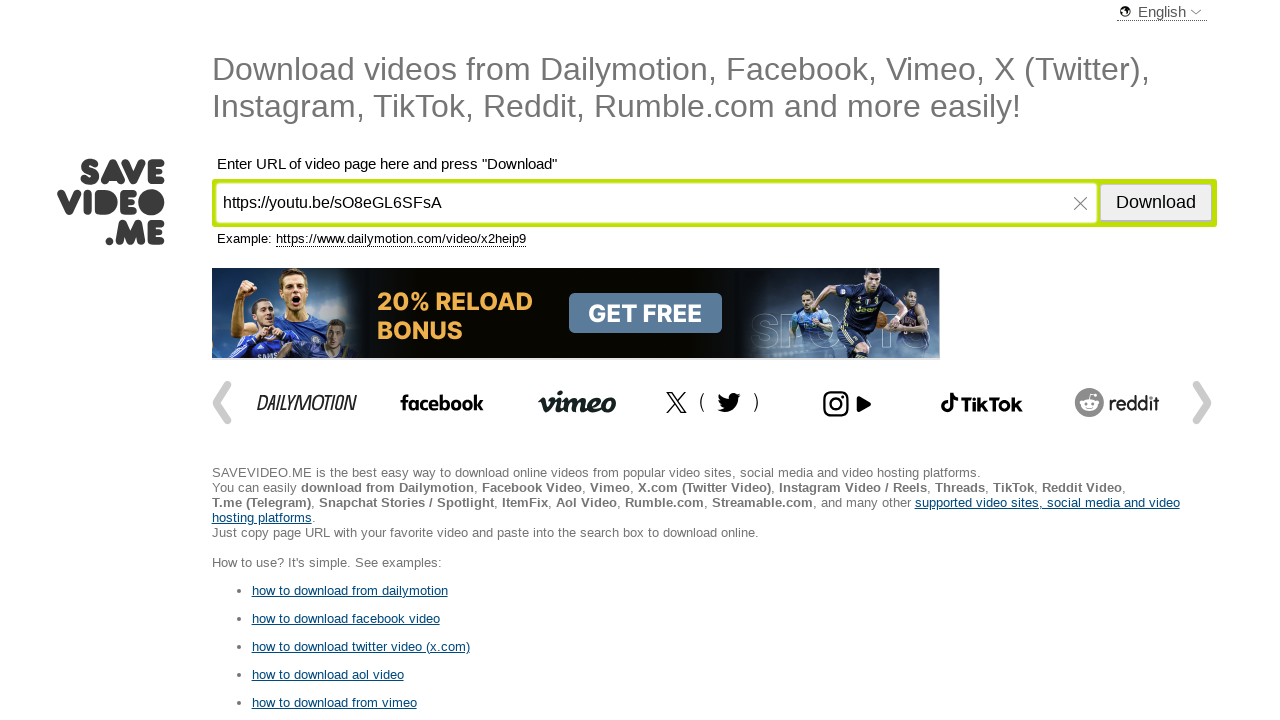

Pressed Enter to submit YouTube URL again on #url
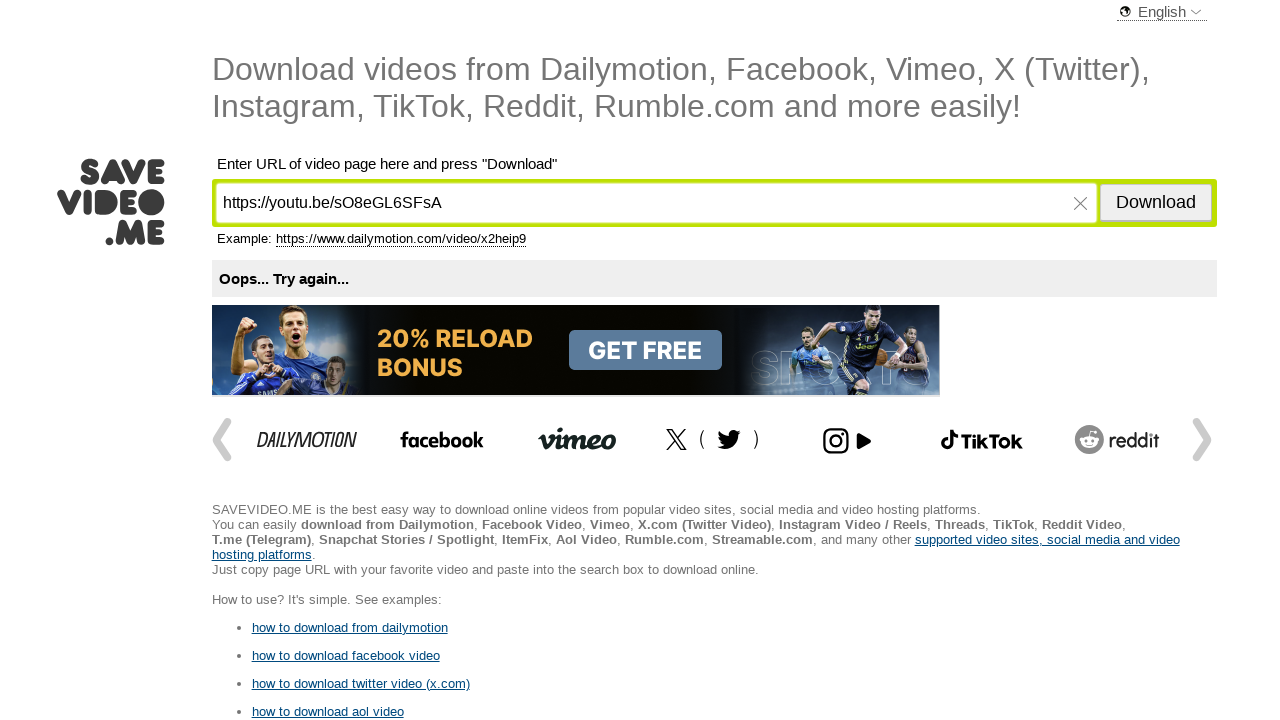

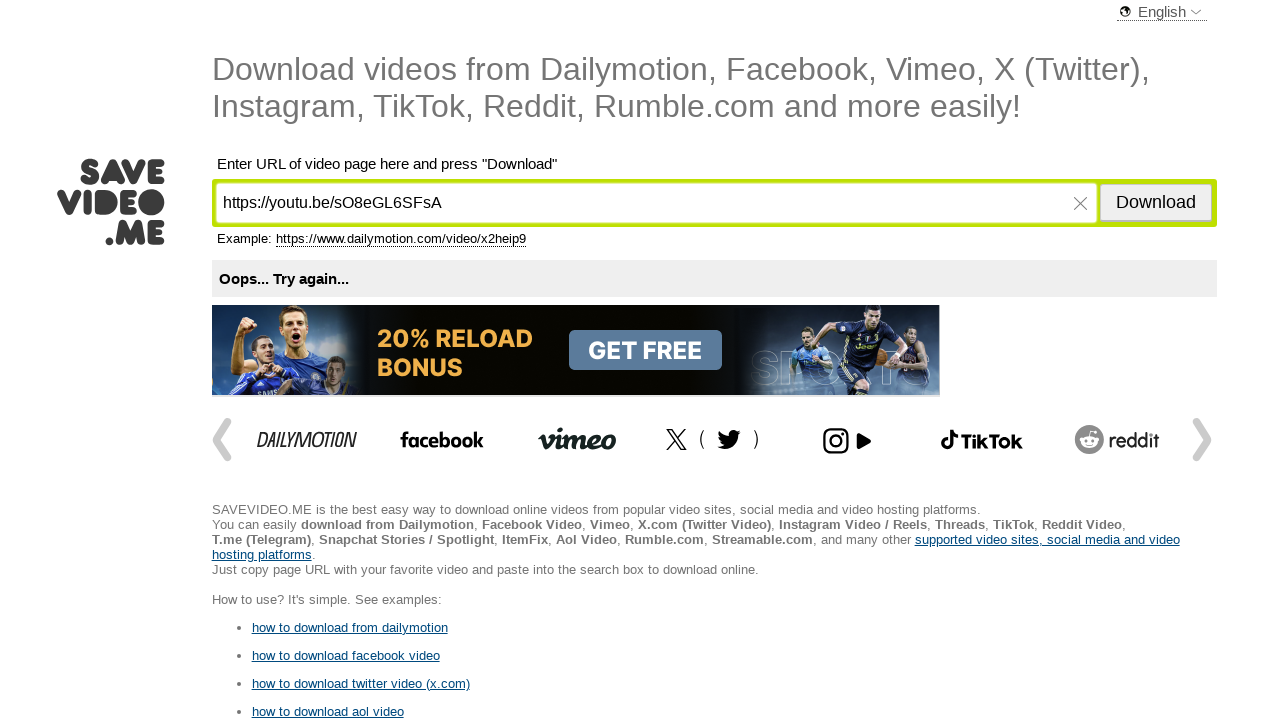